Tests handling of child windows/tabs by clicking a document link that opens in a new tab and capturing the new page URL

Starting URL: https://rahulshettyacademy.com/loginpagePractise

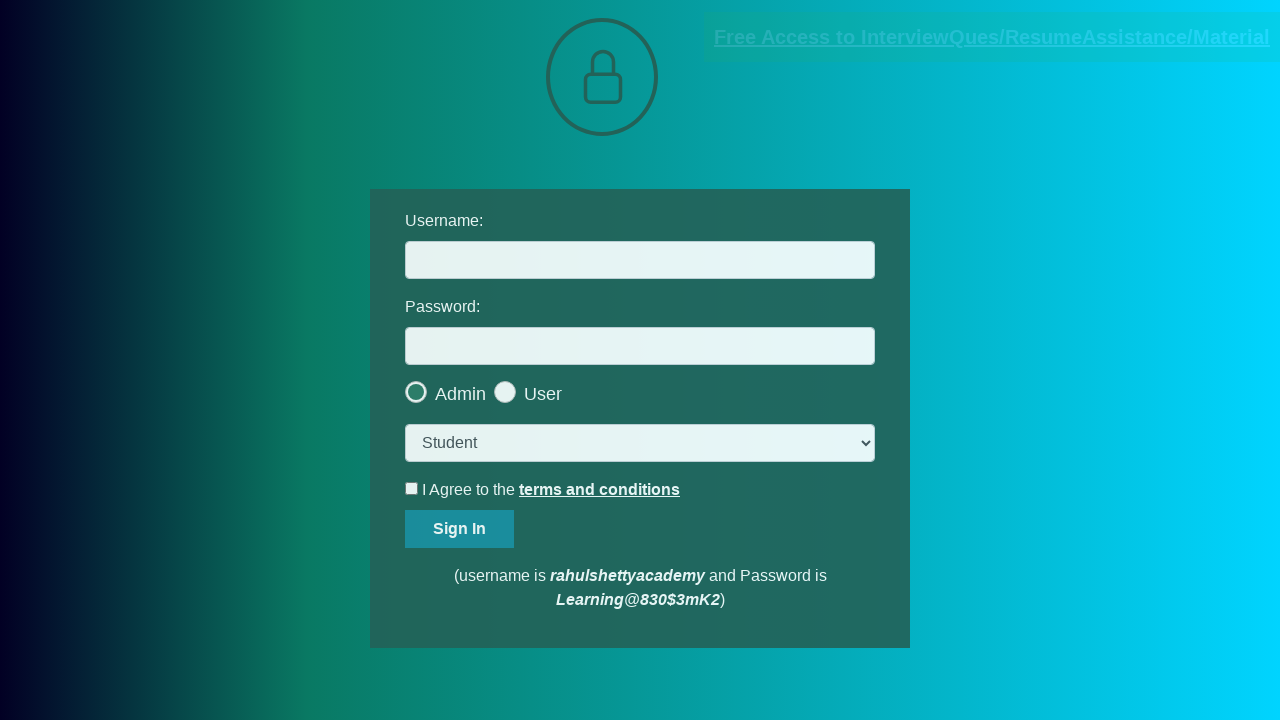

Located the documents link element
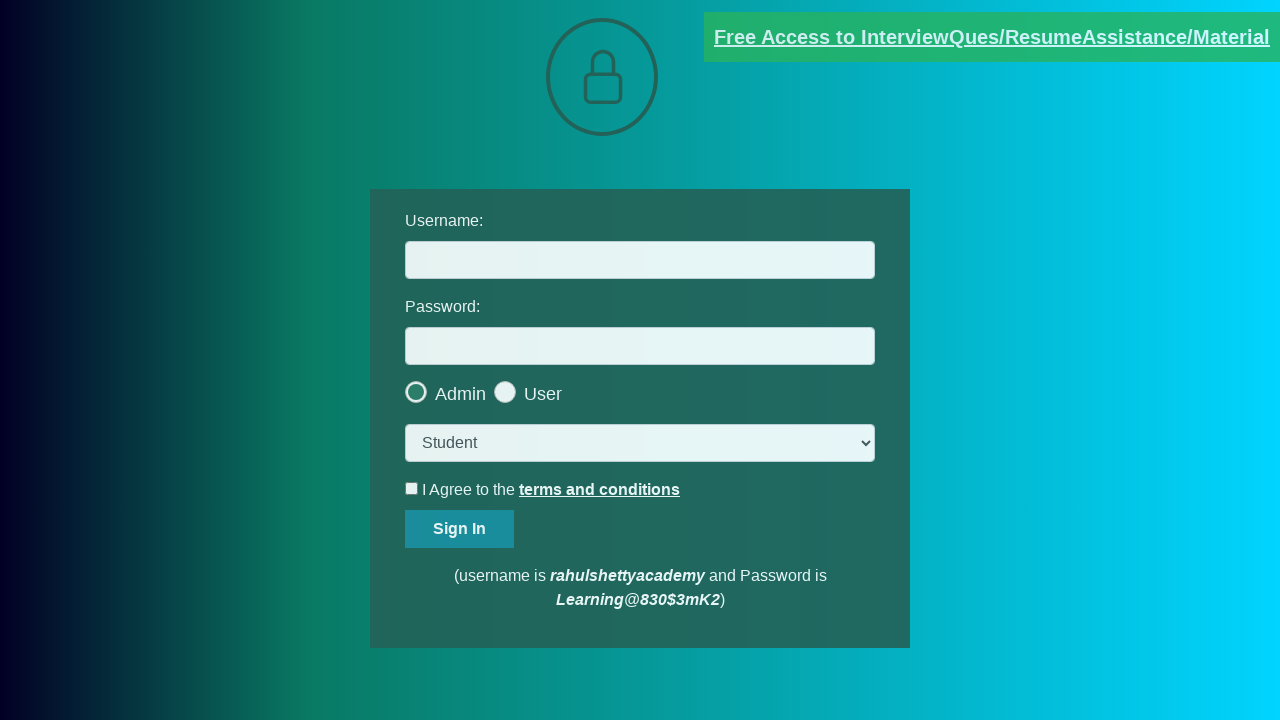

Clicked documents link and a new page/tab opened at (992, 37) on [href*='documents-request']
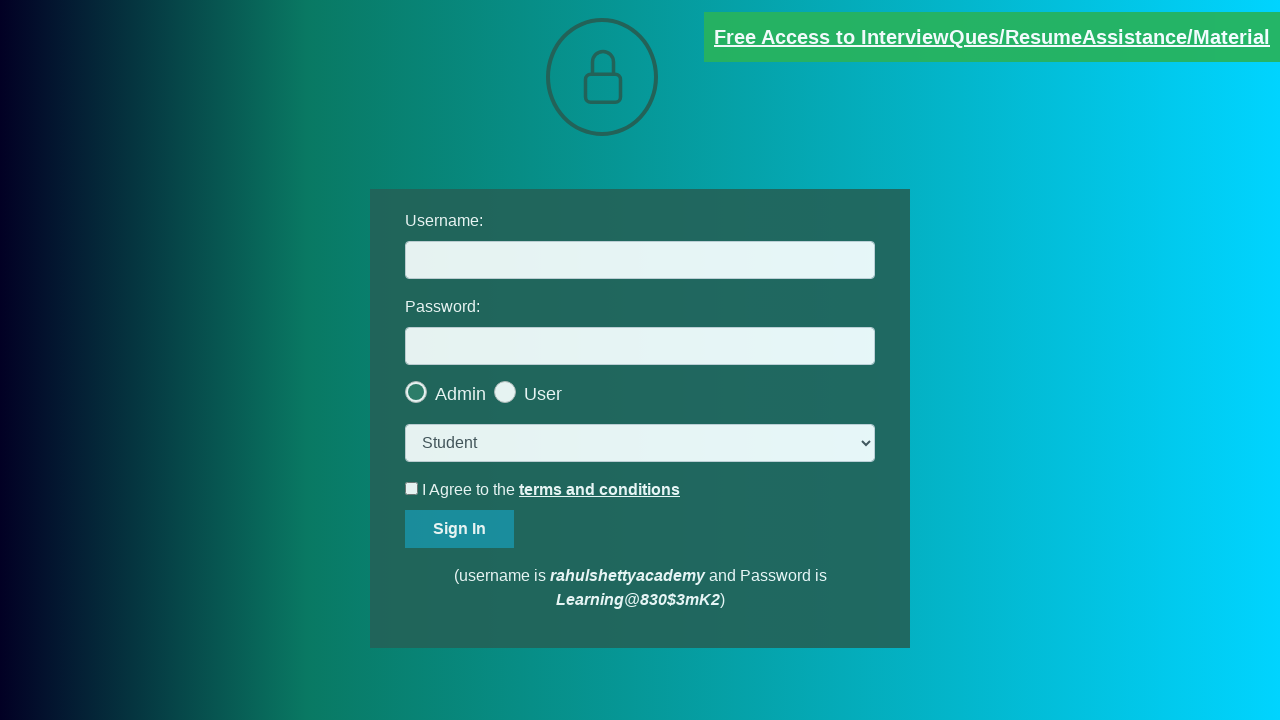

Captured the new page object from child window
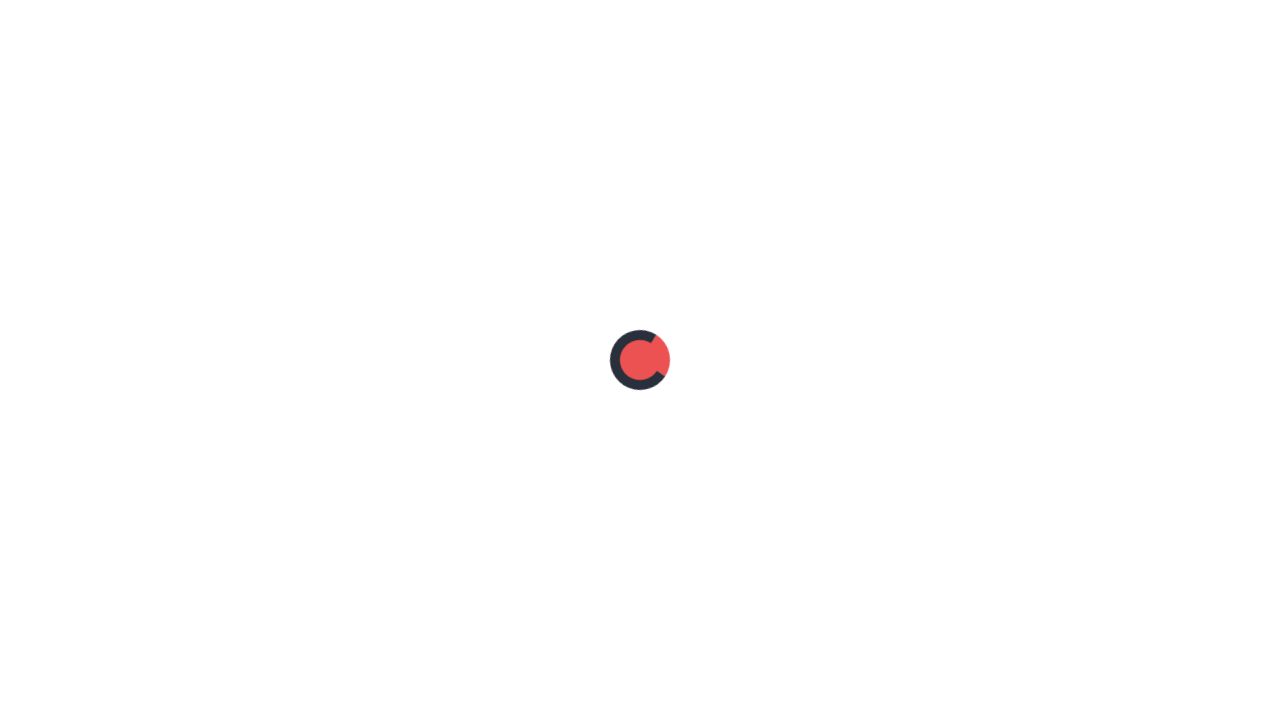

Waited for new page to fully load
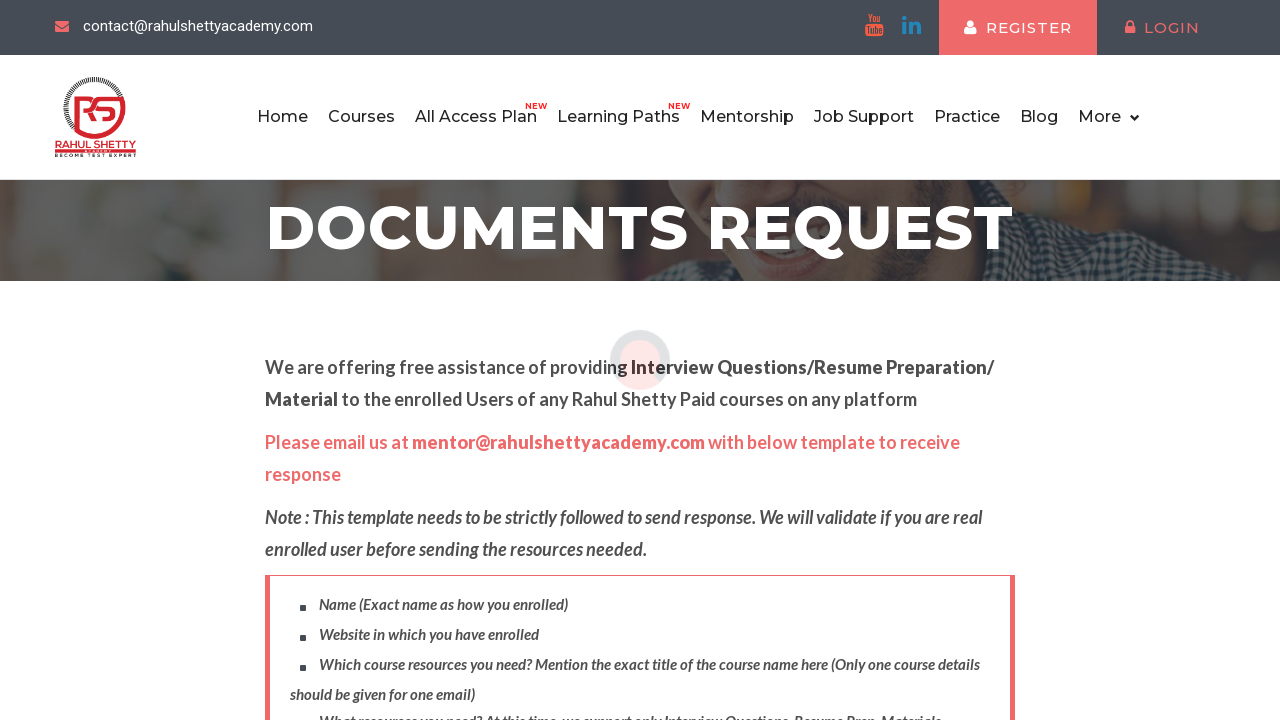

Verified new page URL: https://rahulshettyacademy.com/documents-request
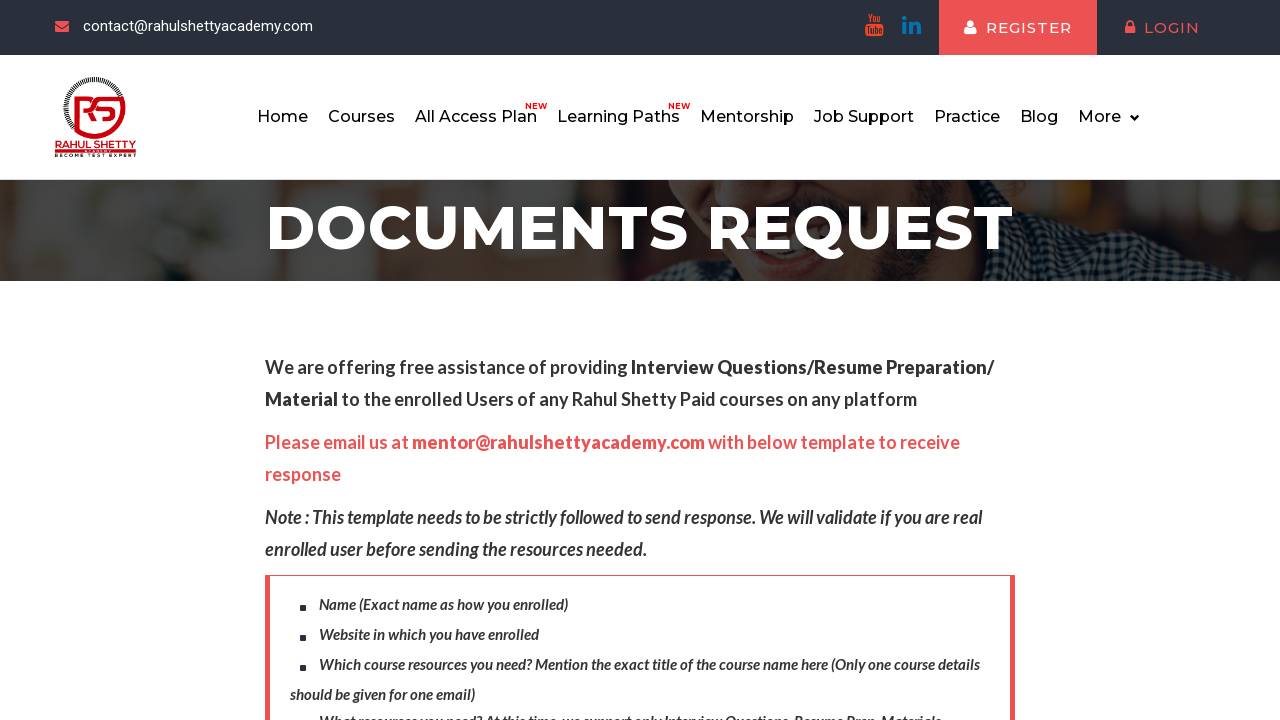

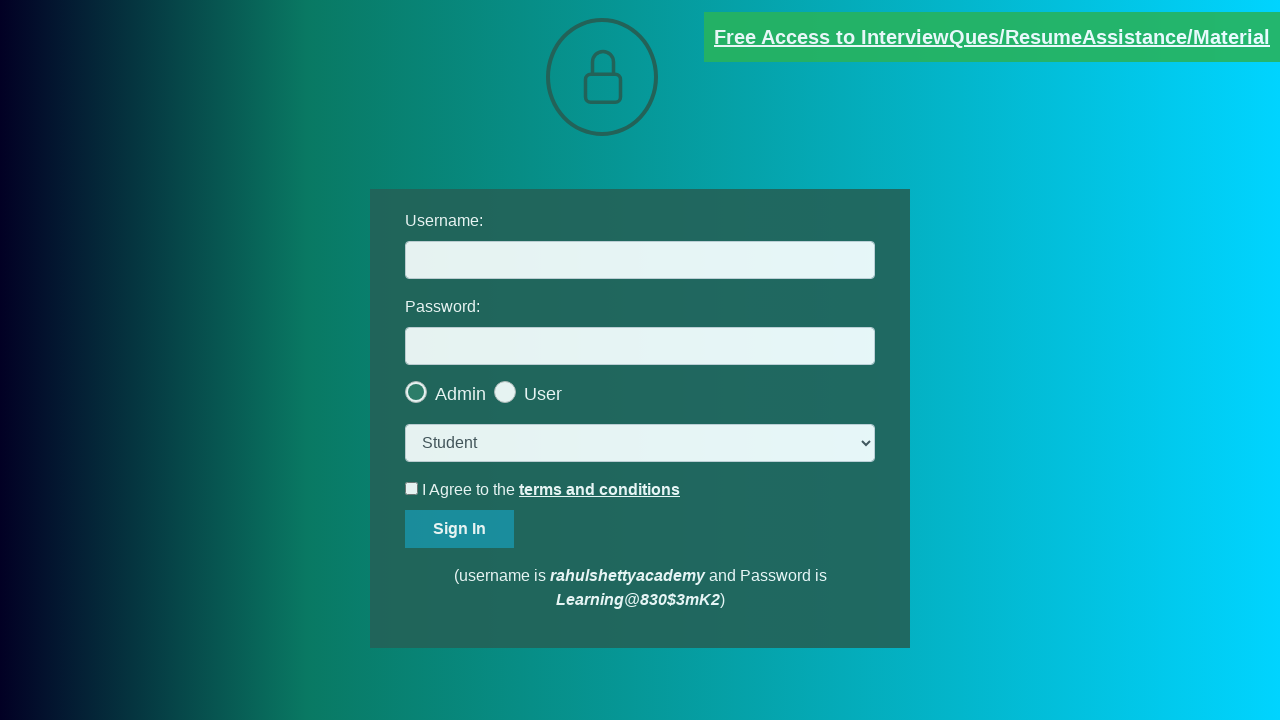